Tests a random number guessing game by selecting a build, rolling the dice, entering a guess string, and submitting to see the feedback.

Starting URL: https://testsheepnz.github.io/random-number.html

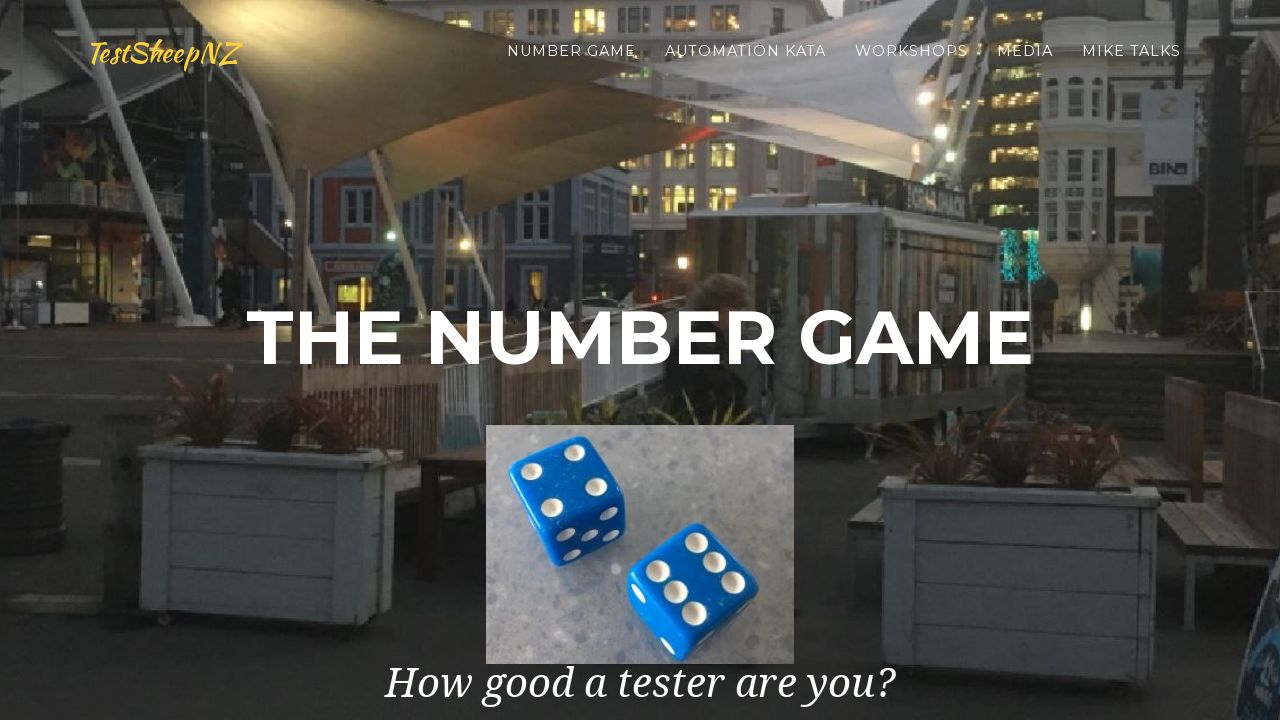

Selected 'Demo' build version from dropdown on #buildNumber
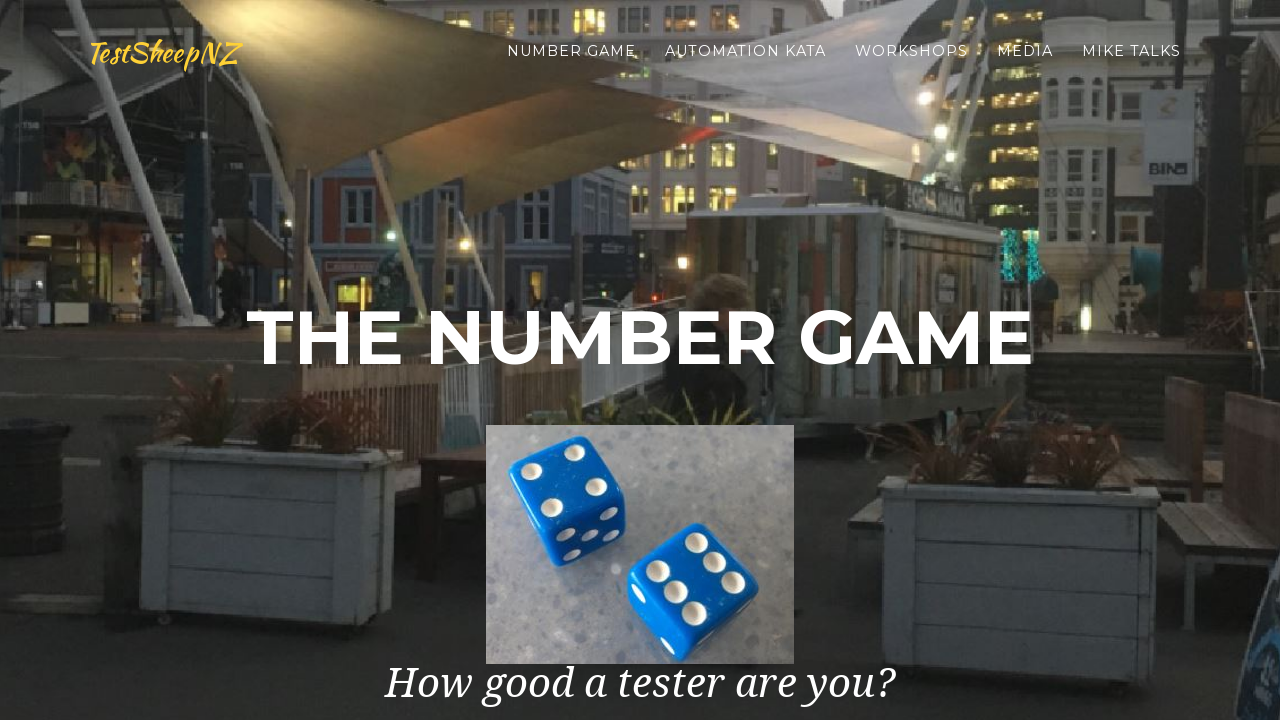

Clicked Roll the Dice button at (782, 485) on #rollDiceButton
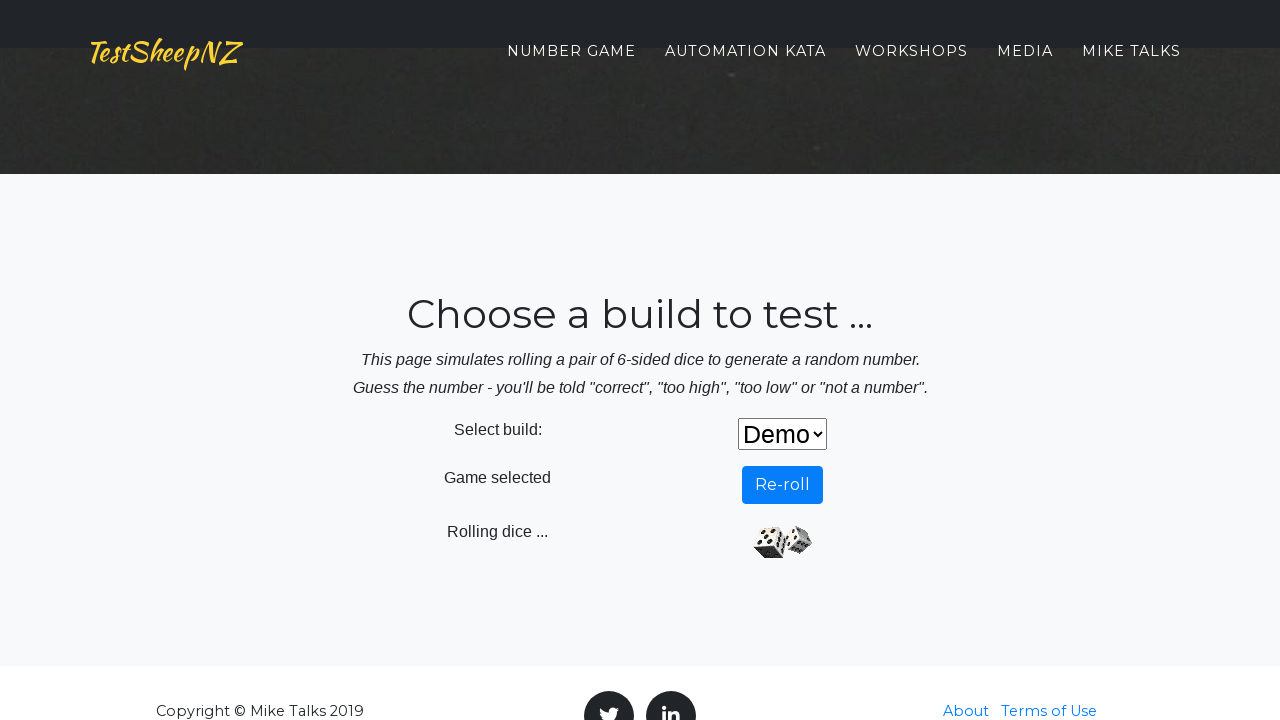

Waited for game to be ready
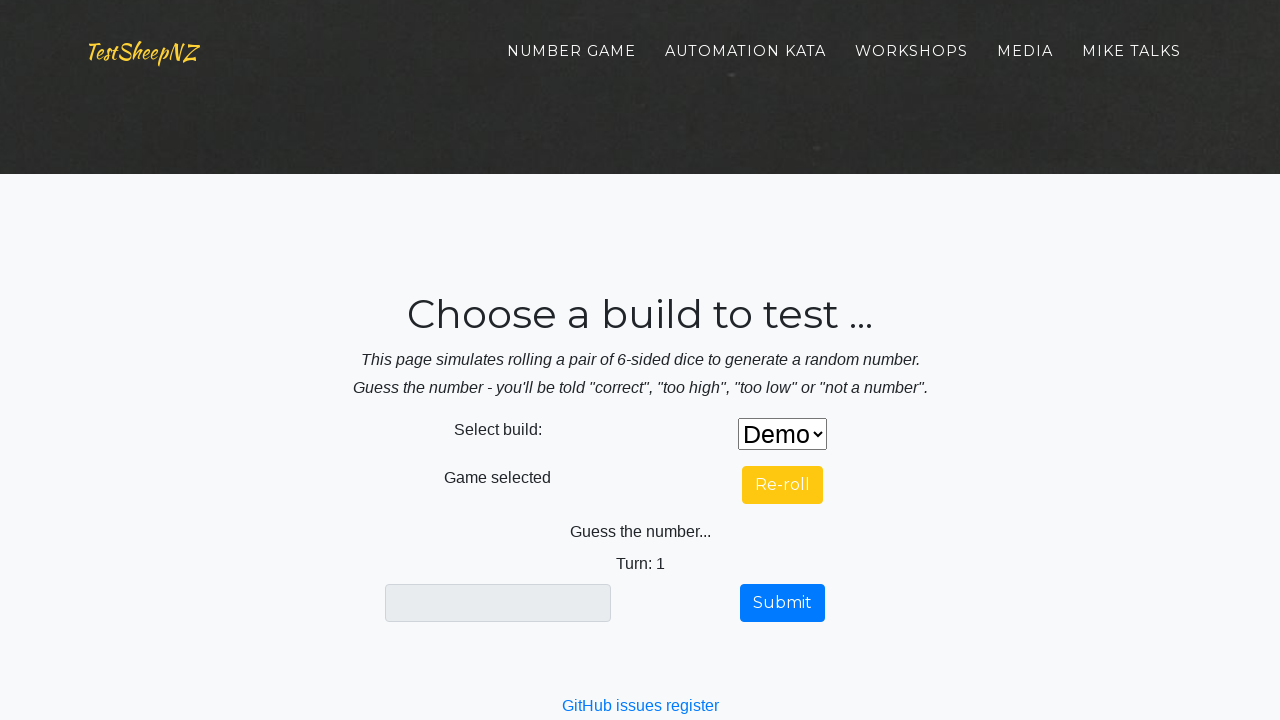

Clicked on guess input field at (498, 603) on #numberGuess
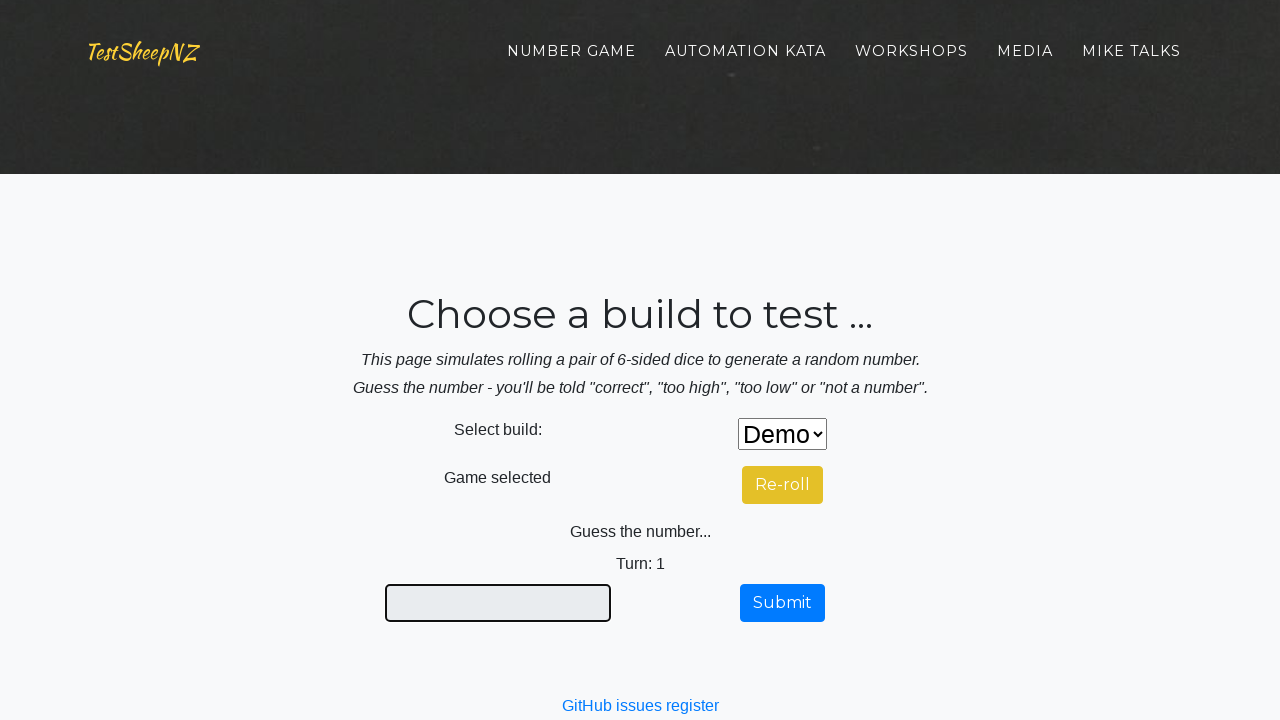

Entered guess value 'string' into input field on #numberGuess
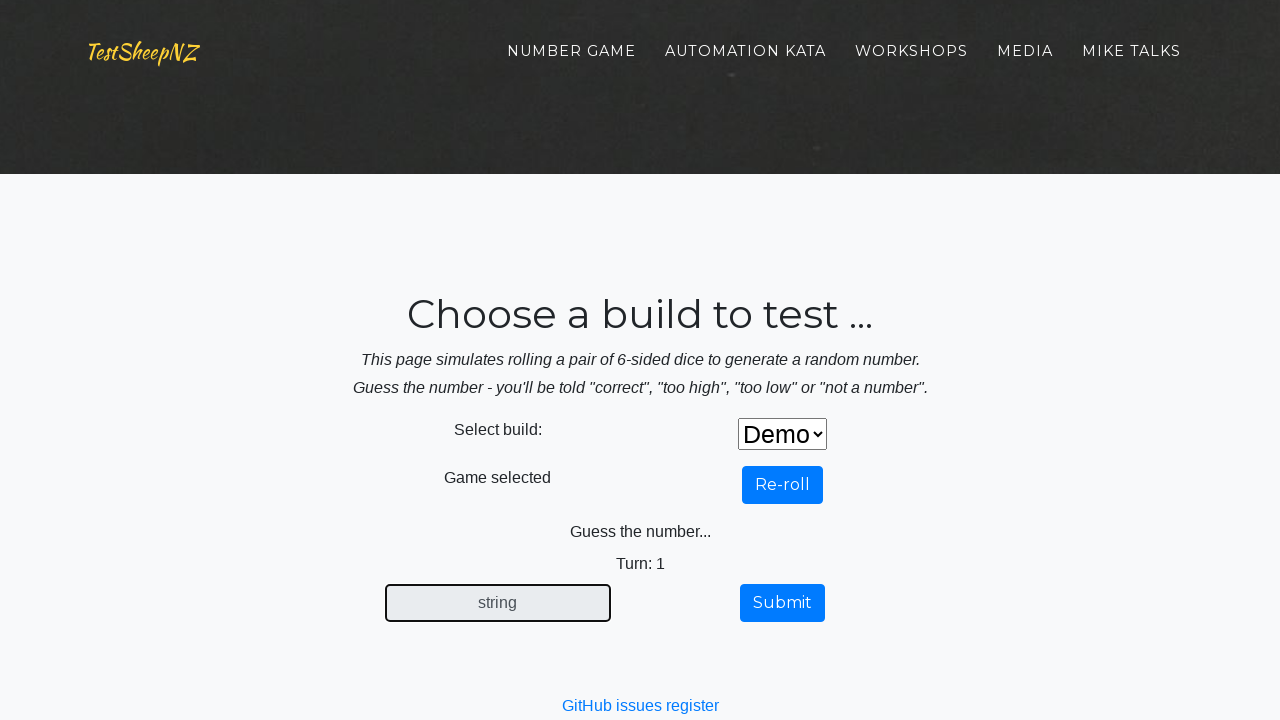

Clicked Submit button to submit guess at (782, 603) on #submitButton
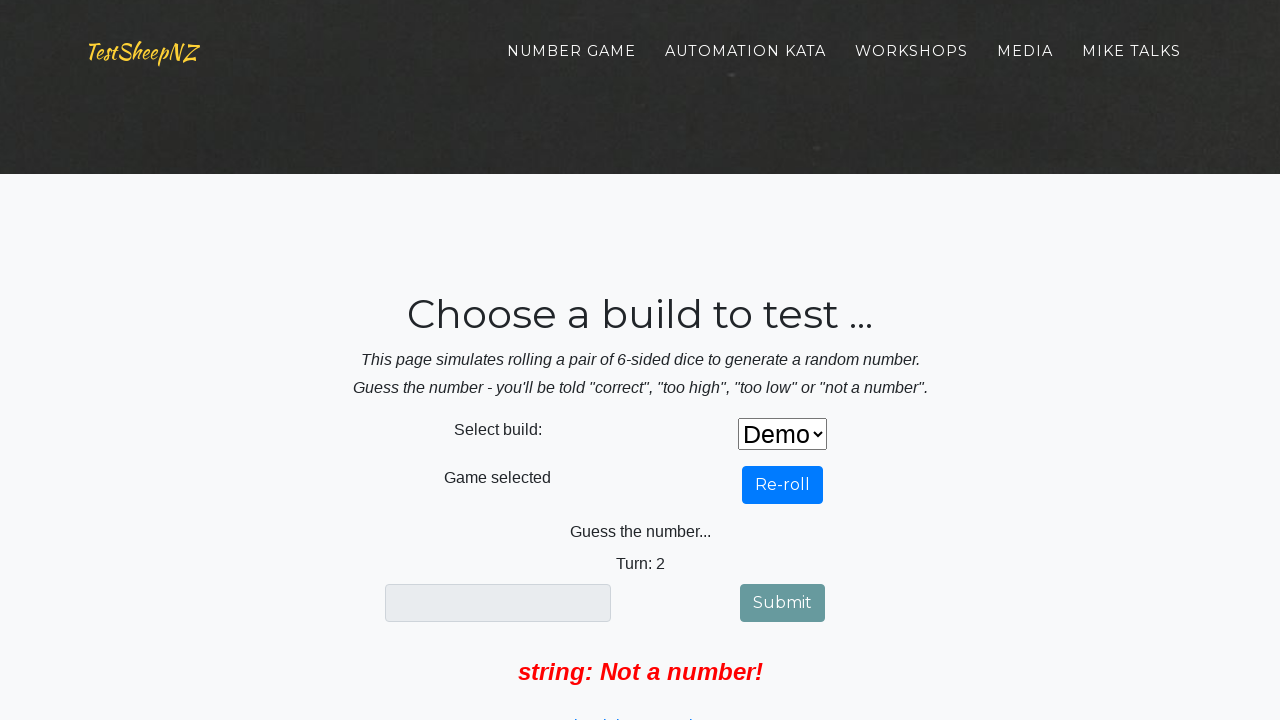

Feedback label appeared with game result
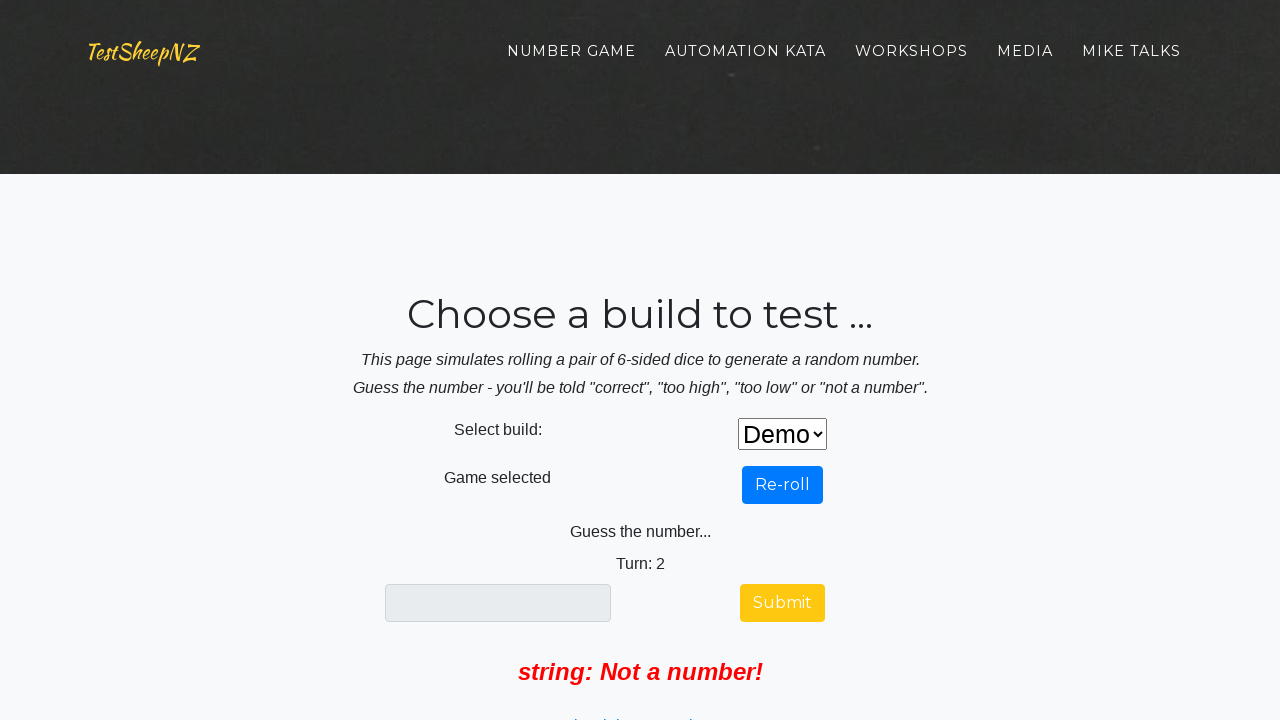

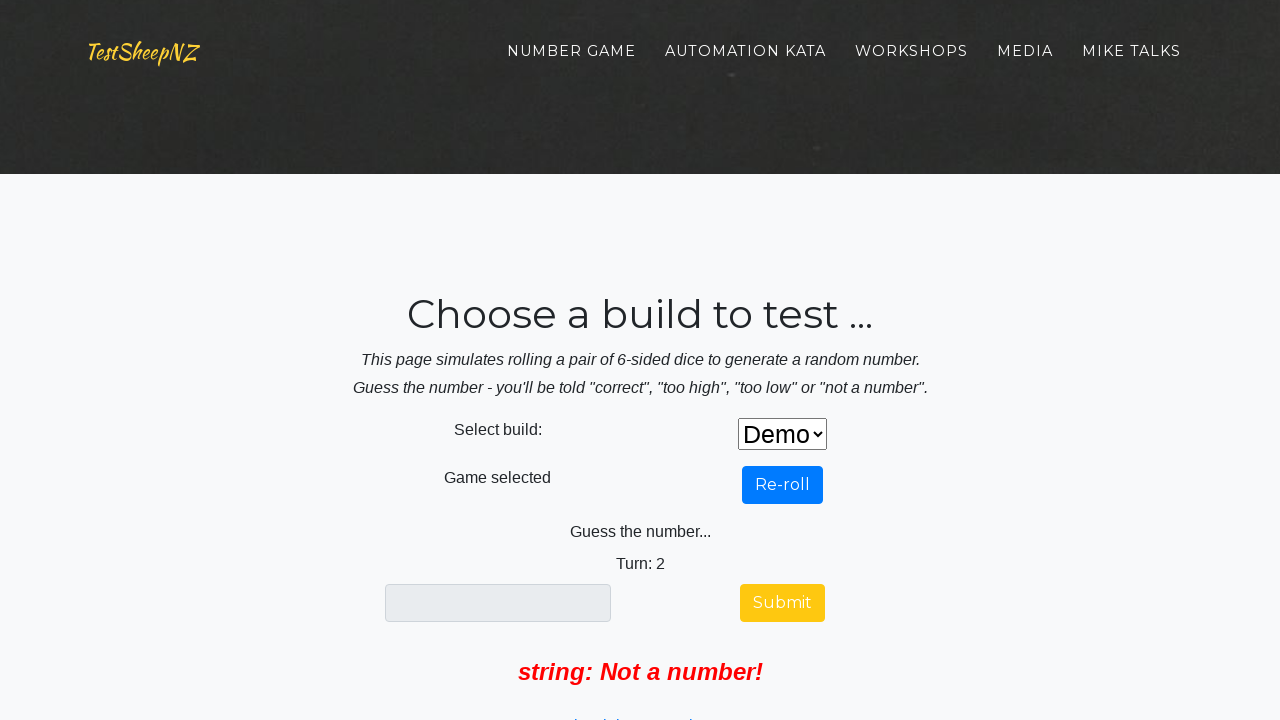